Tests page scrolling functionality by scrolling from top to bottom of a large page, then scrolling back to the top

Starting URL: https://the-internet.herokuapp.com/large

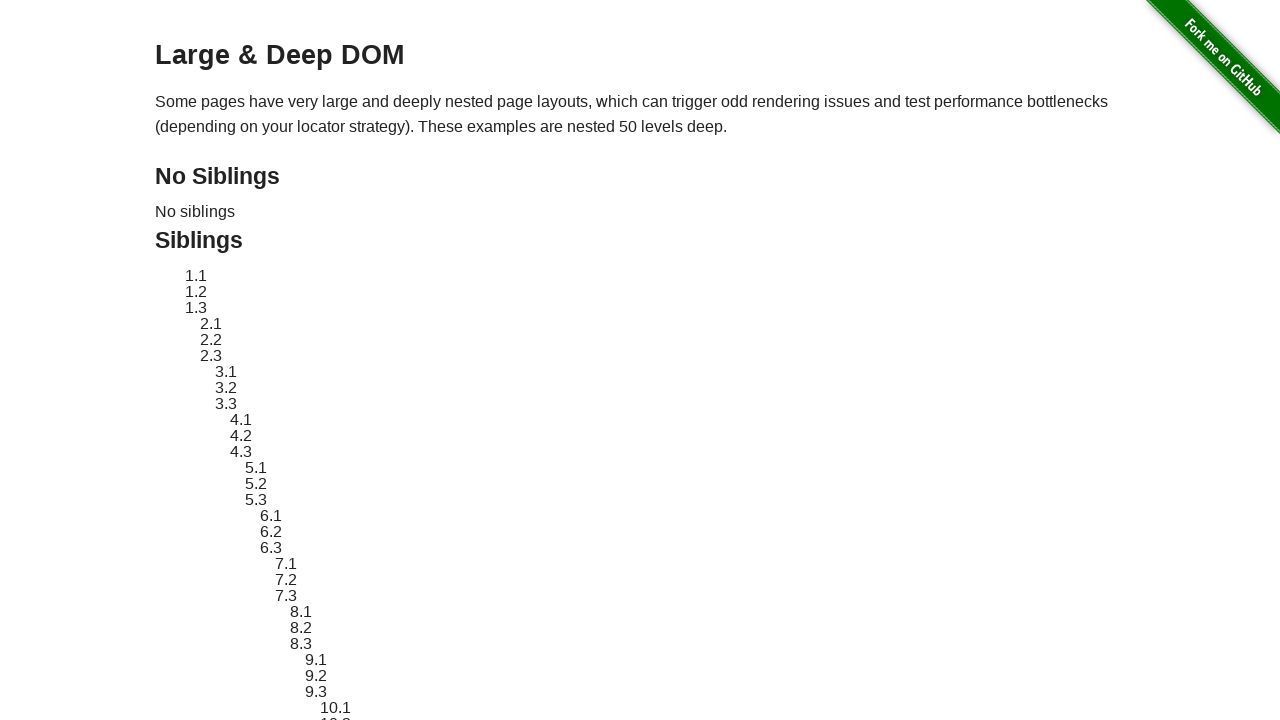

Navigated to large page URL
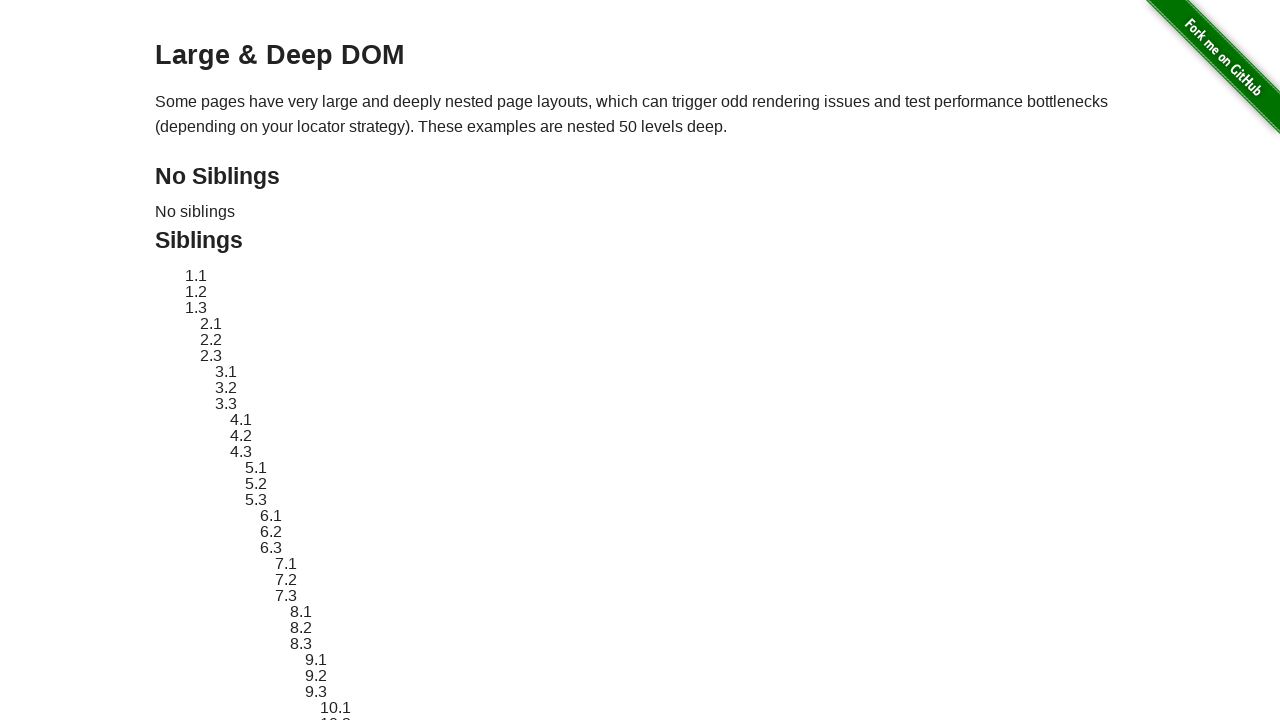

Scrolled to bottom of large page
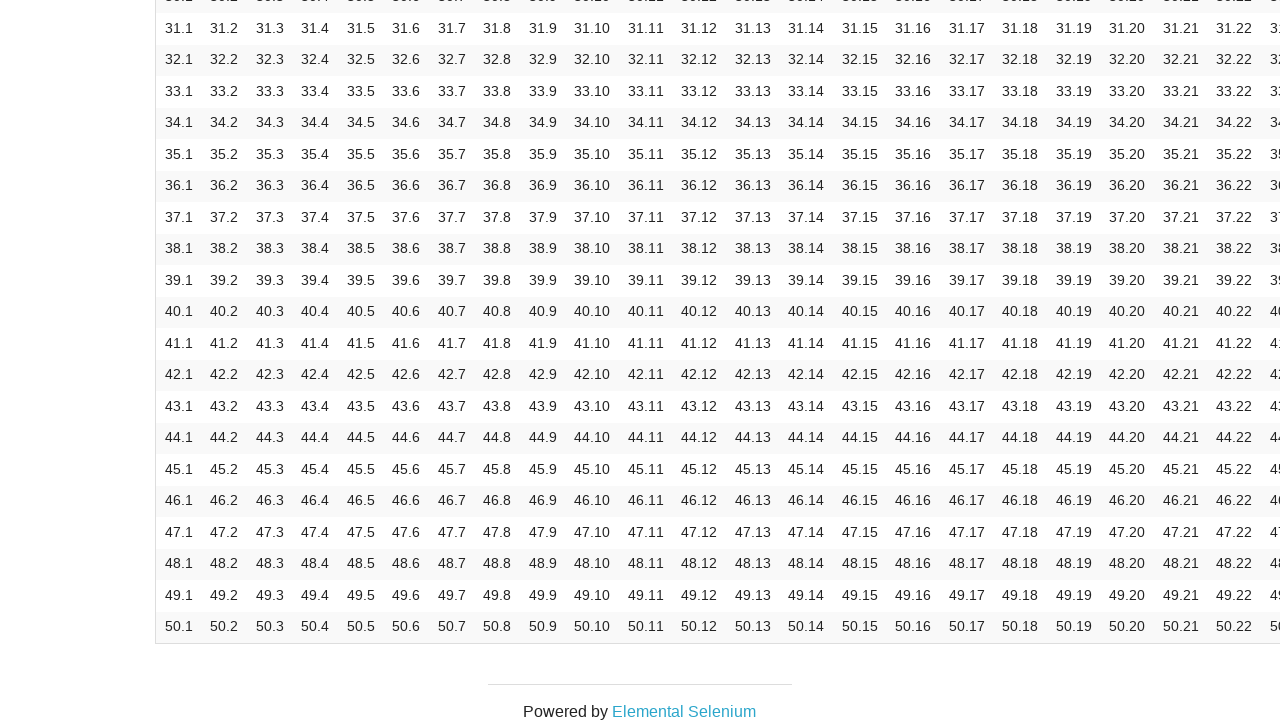

Waited 2 seconds for scroll to complete
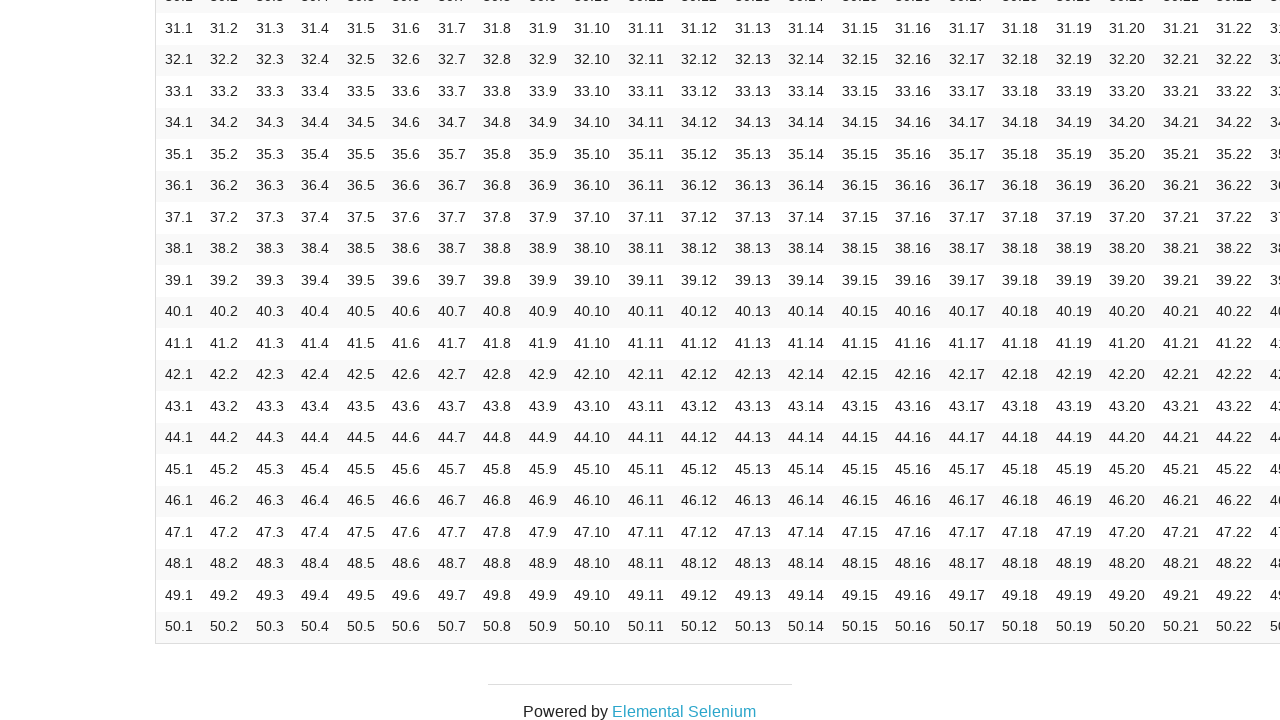

Scrolled back to top of page
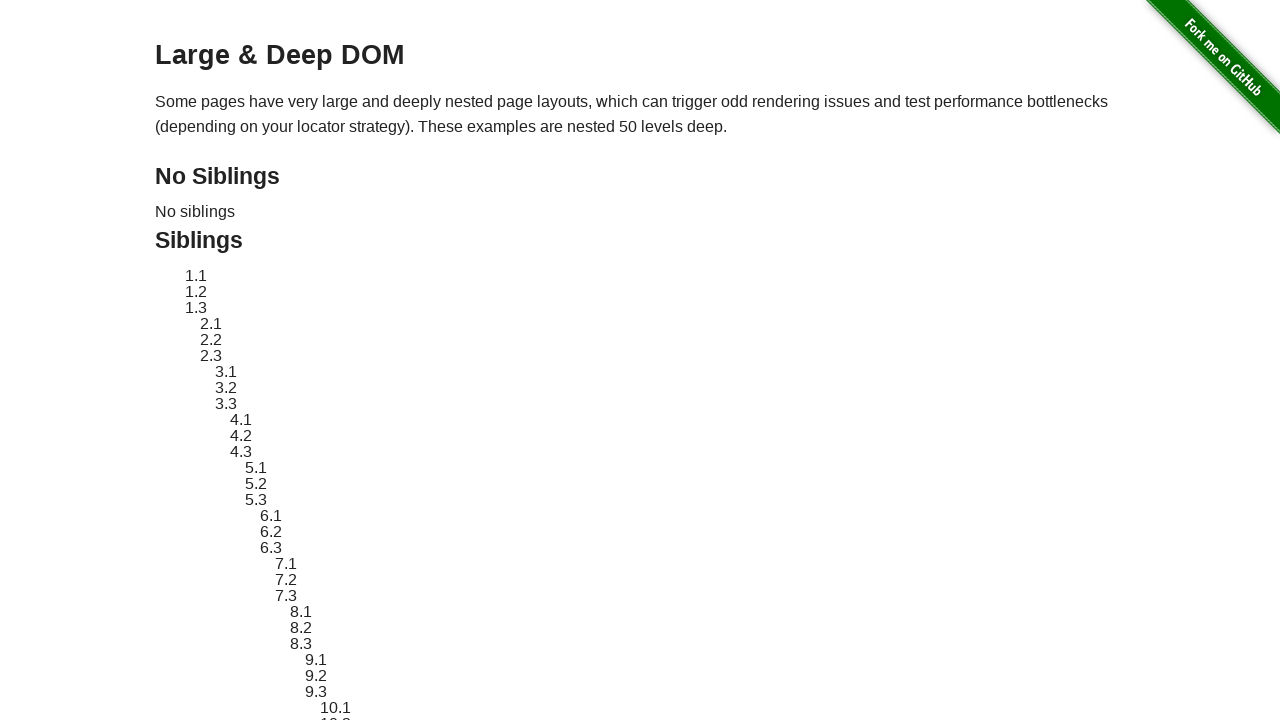

Waited 2 seconds for scroll to complete
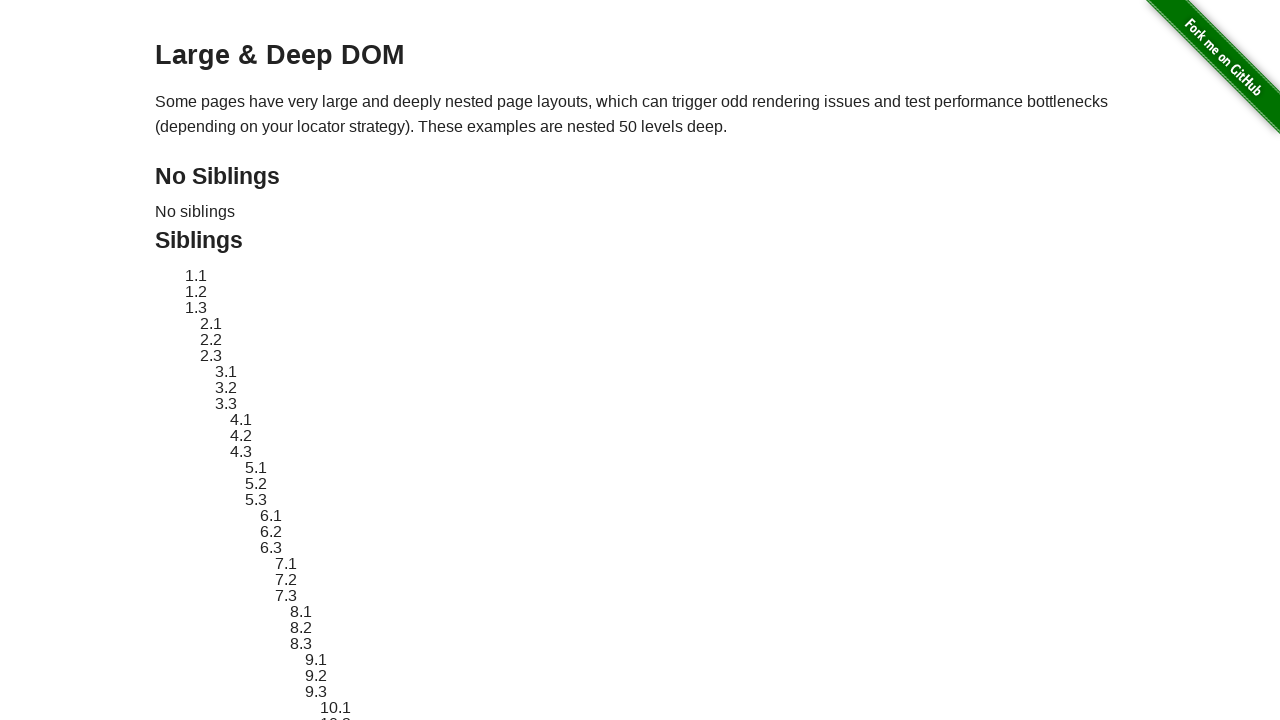

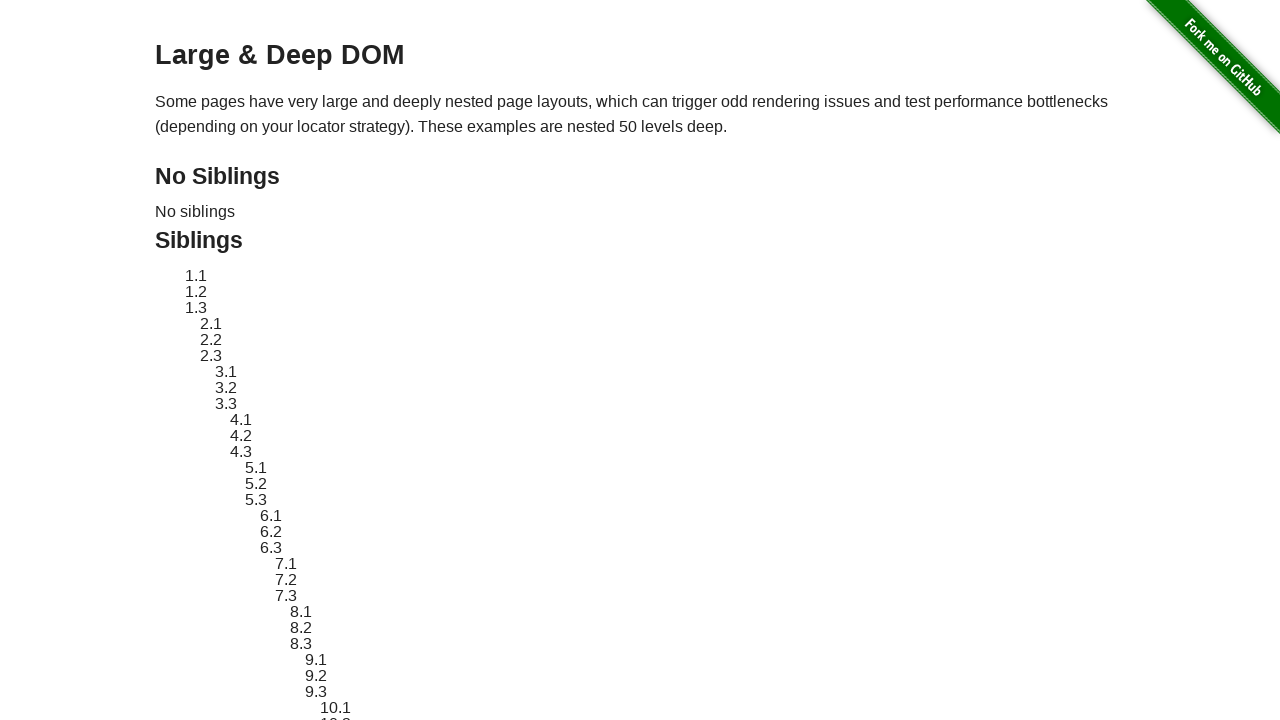